Tests custom dropdown selection on jQuery UI demo page by selecting different numeric values (8, 2, 16) from a custom dropdown menu

Starting URL: https://jqueryui.com/resources/demos/selectmenu/default.html

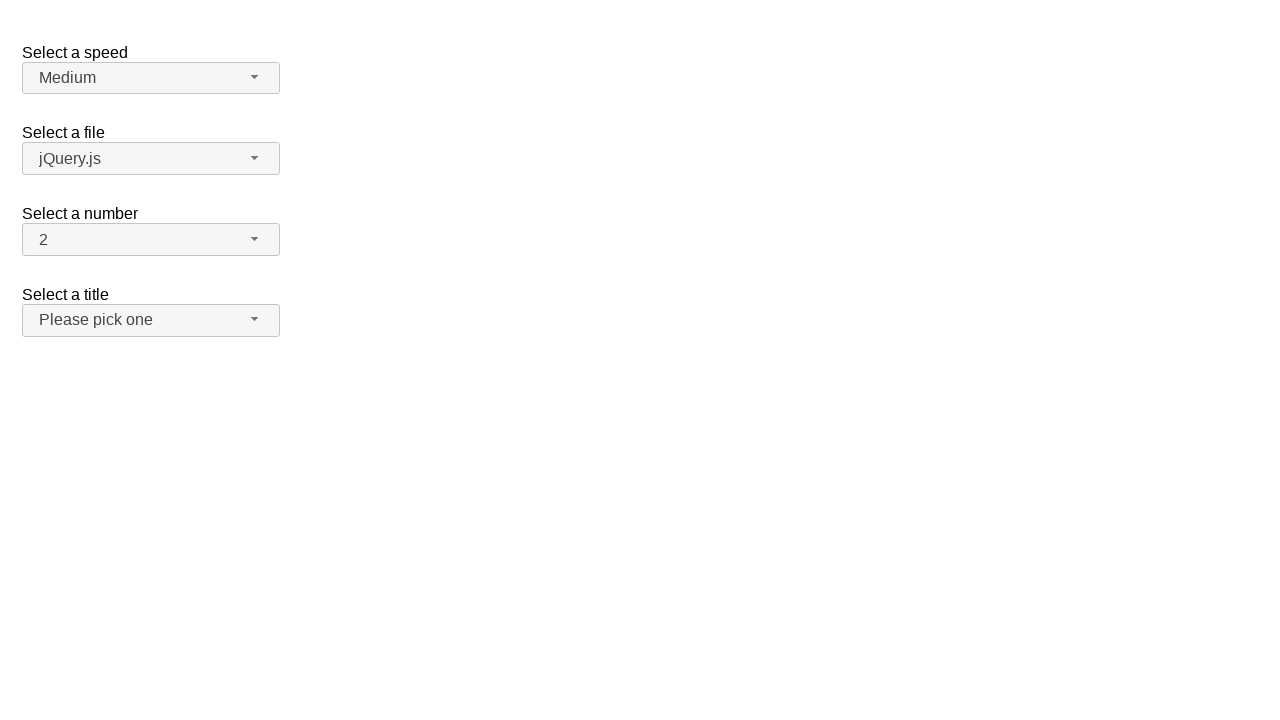

Clicked custom dropdown button to open menu at (151, 240) on xpath=//span[@id='number-button']
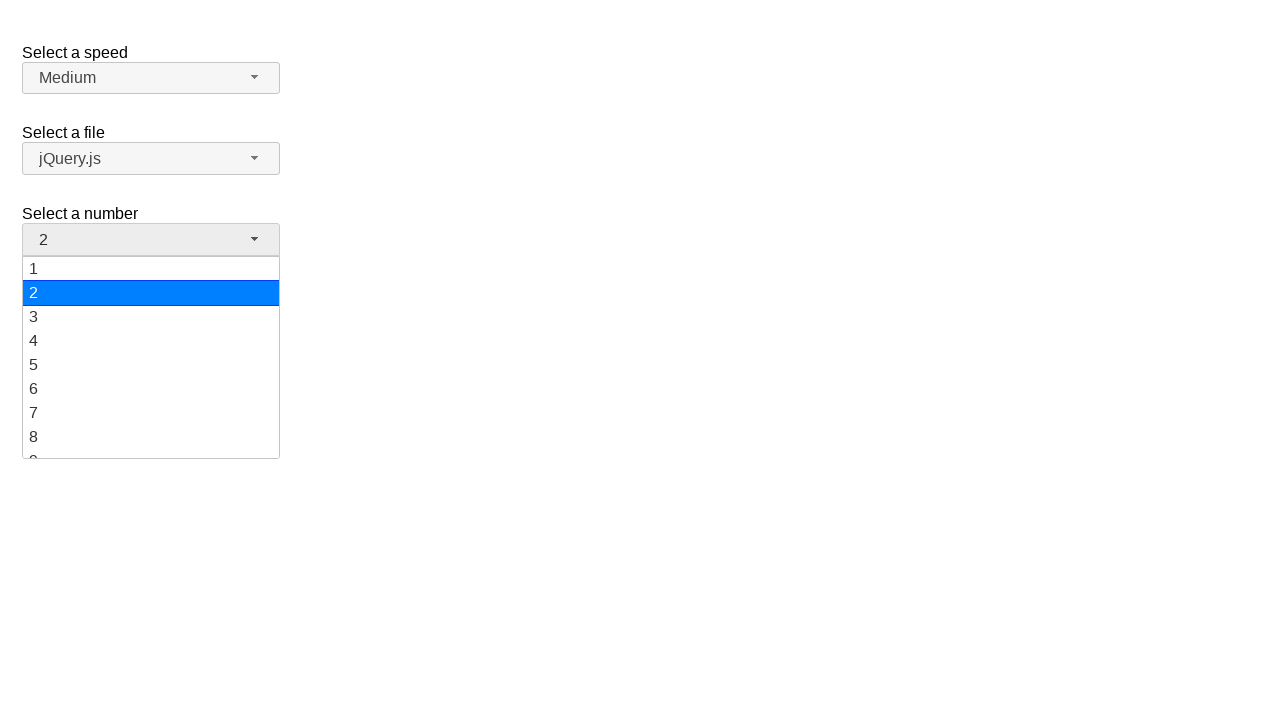

Dropdown menu appeared with options
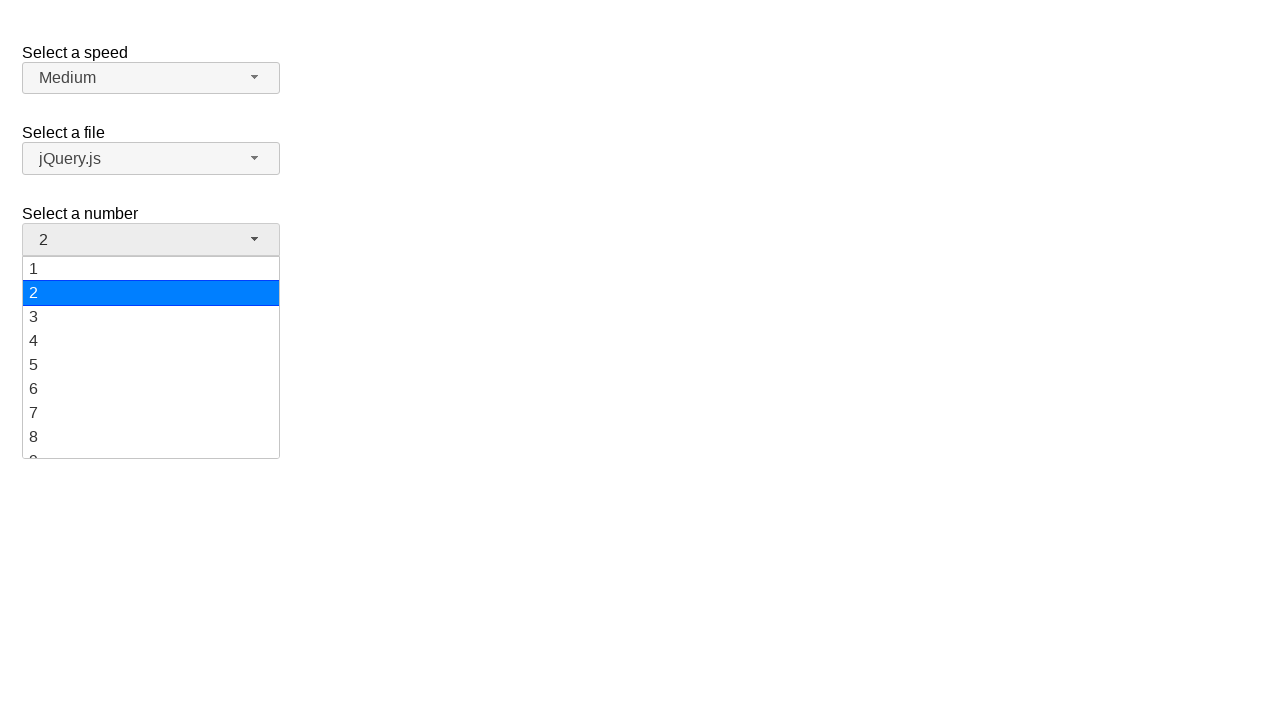

Selected value '8' from the custom dropdown at (151, 437) on xpath=//ul[@id='number-menu']//div[text()='8']
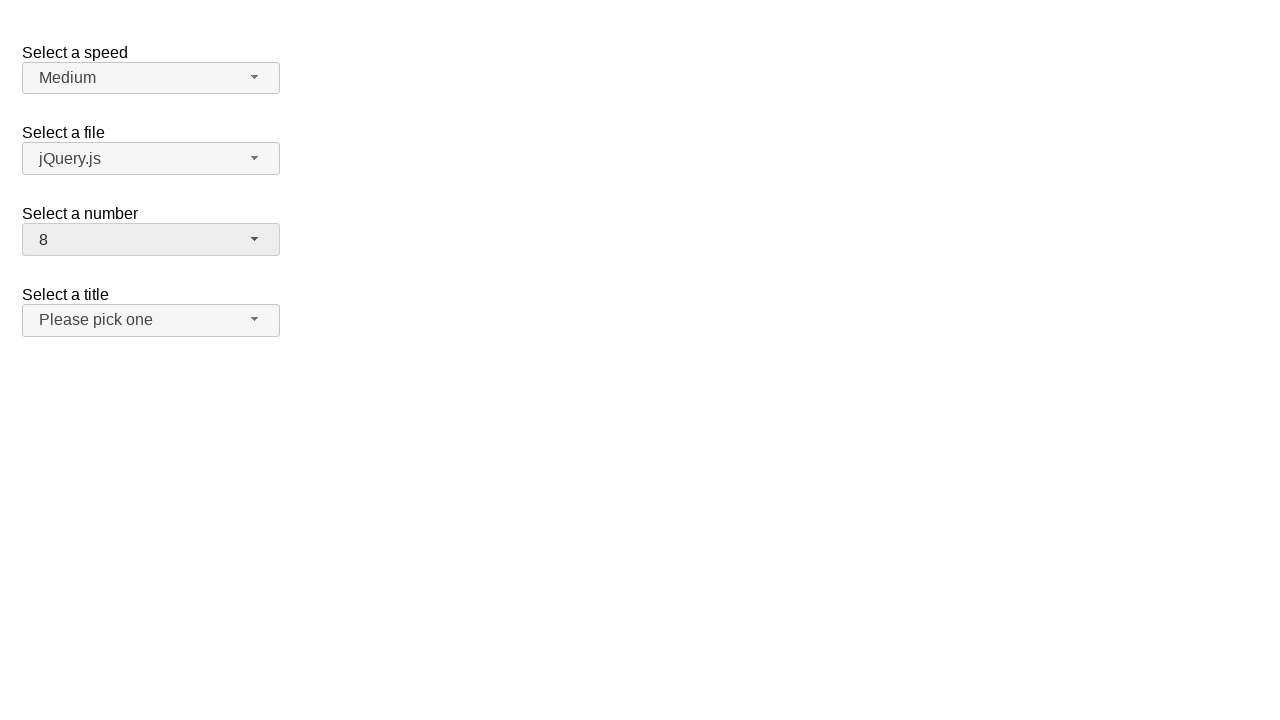

Waited 2 seconds for selection to process
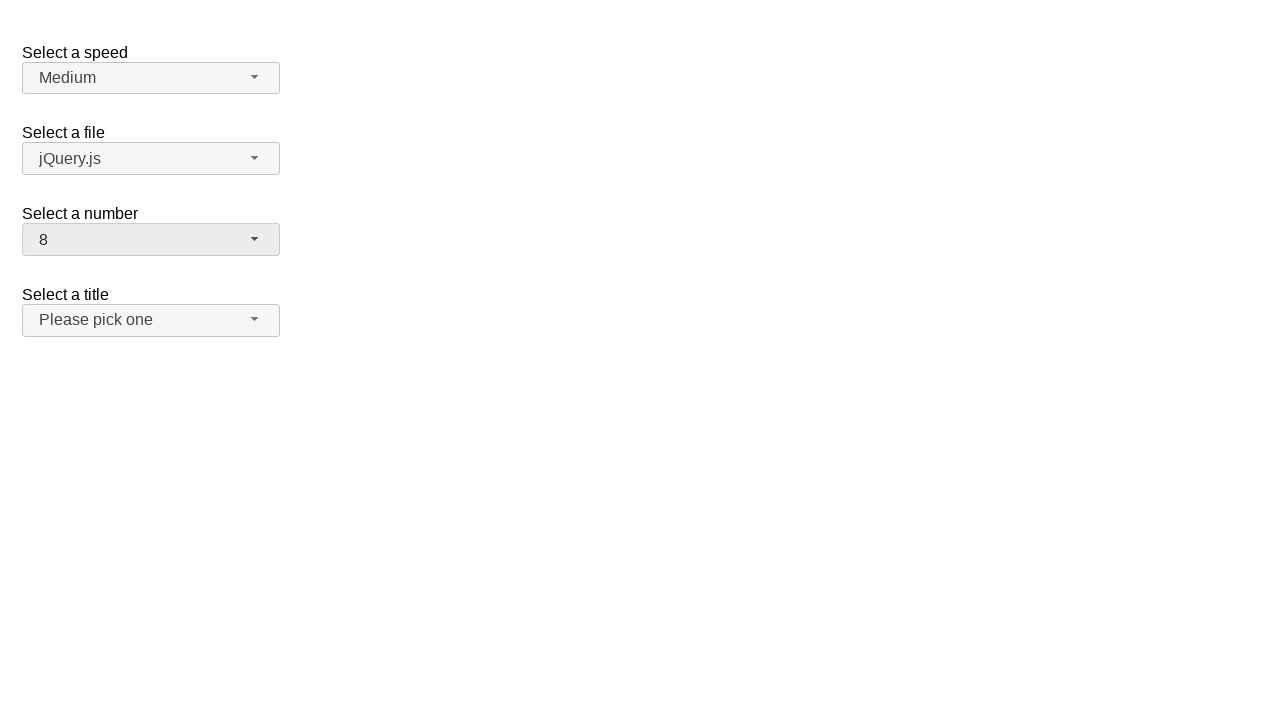

Clicked custom dropdown button to open menu again at (151, 240) on xpath=//span[@id='number-button']
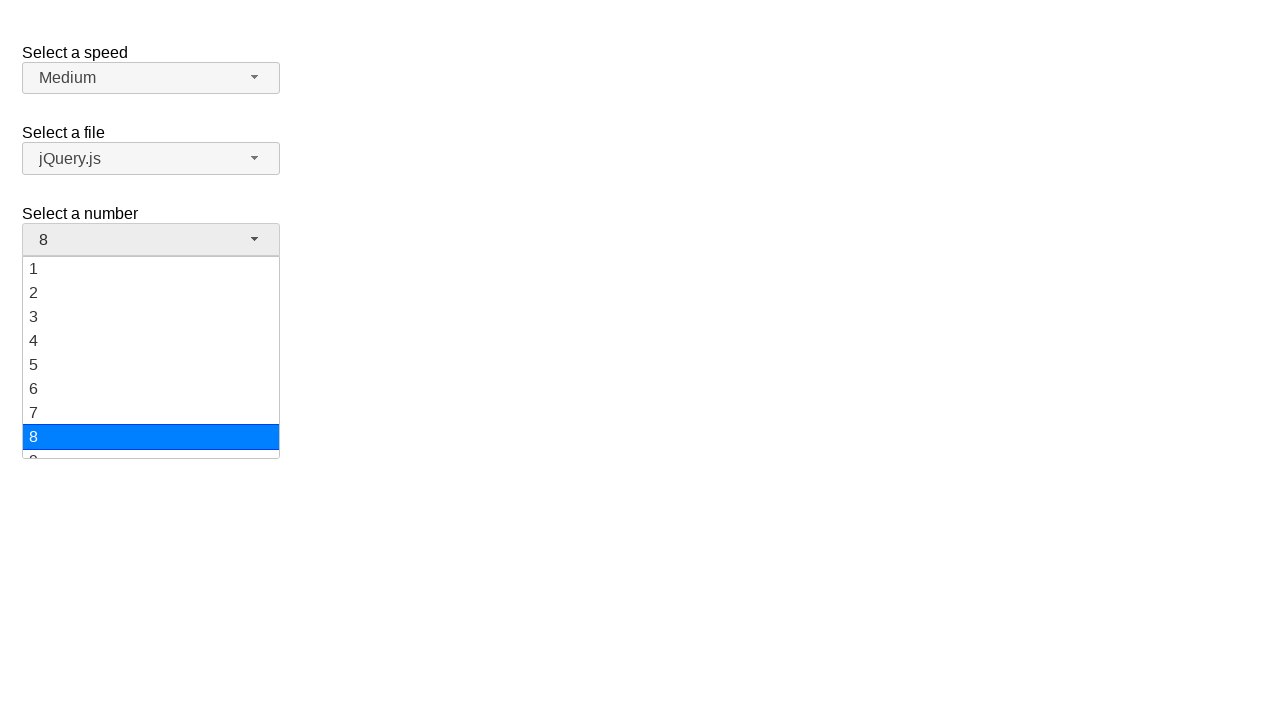

Dropdown menu appeared with options
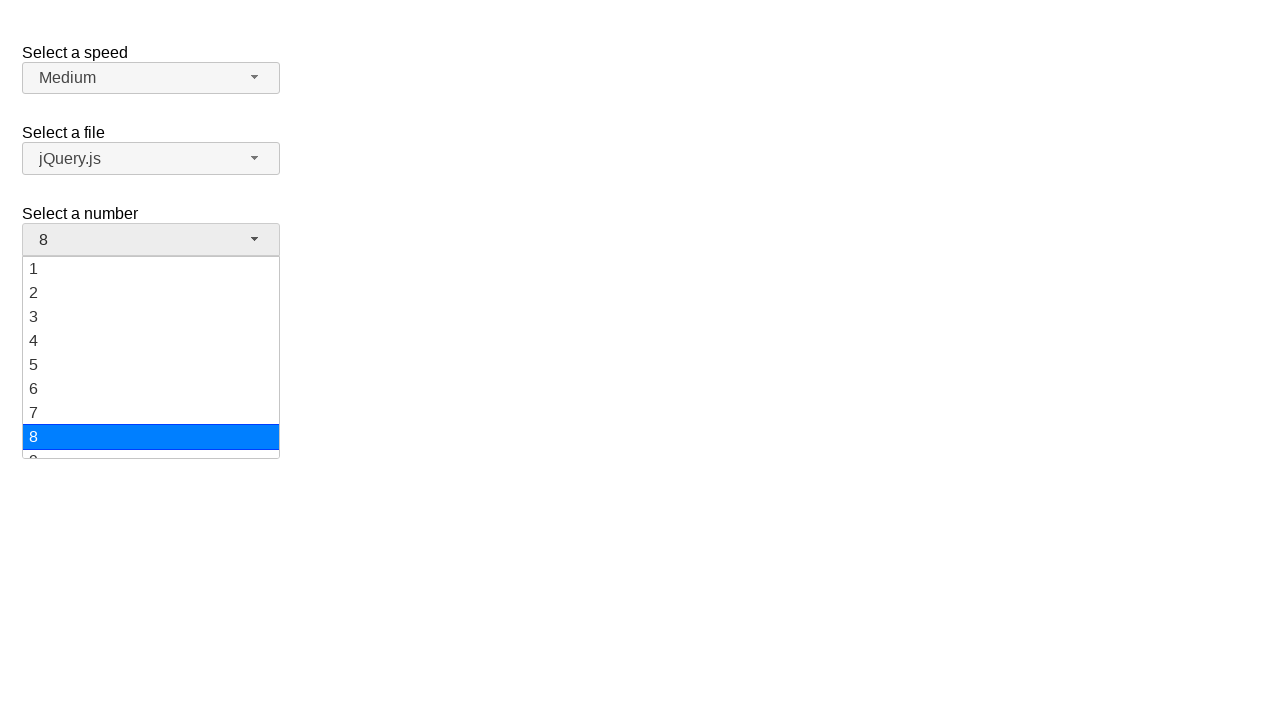

Selected value '2' from the custom dropdown at (151, 293) on xpath=//ul[@id='number-menu']//div[text()='2']
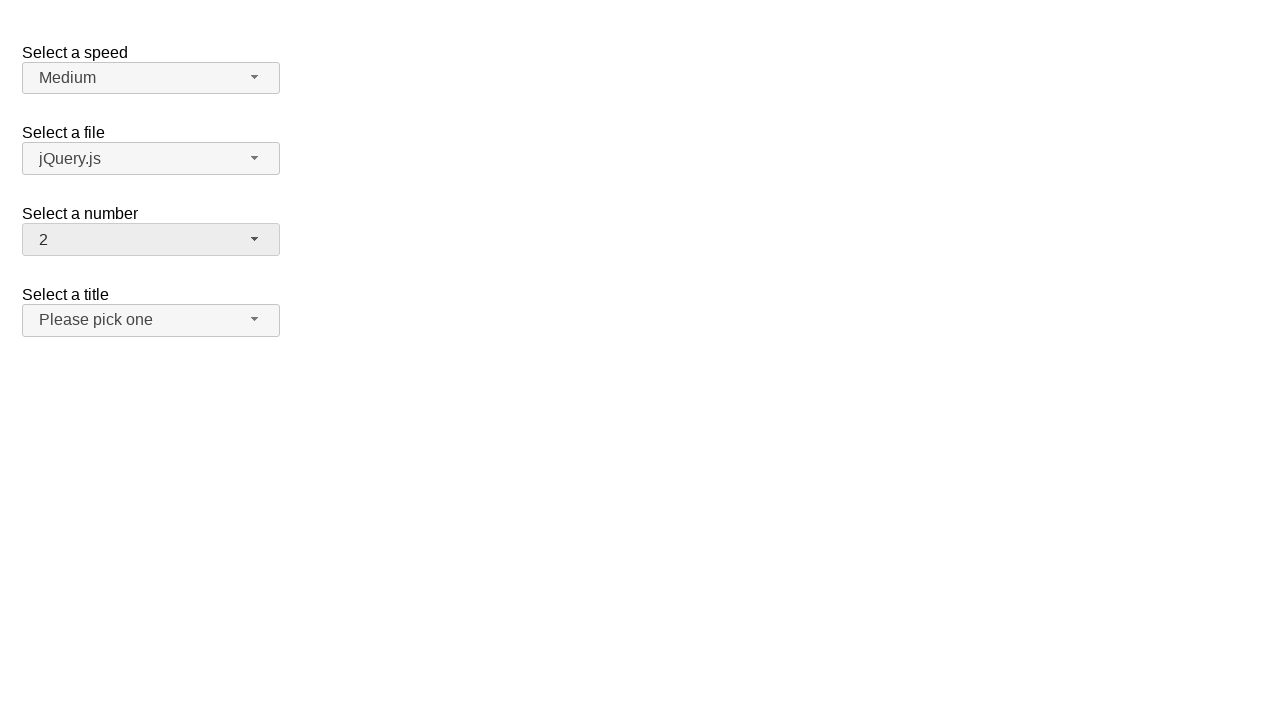

Waited 2 seconds for selection to process
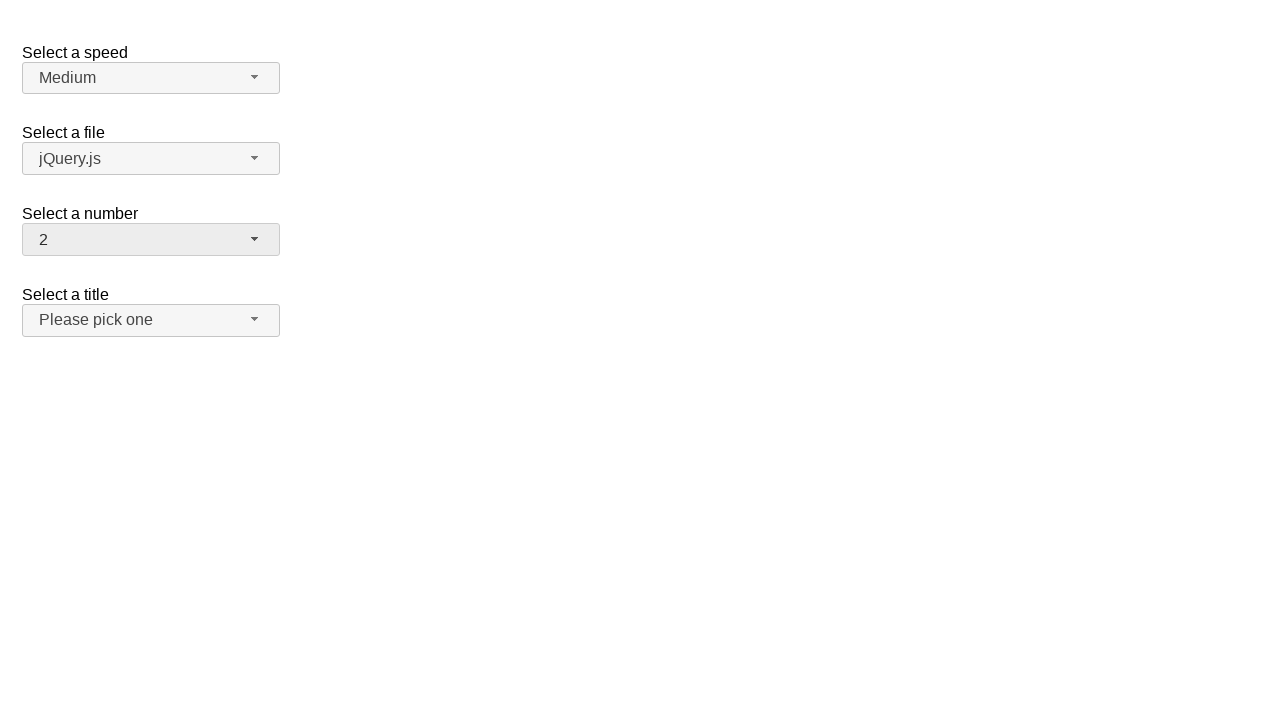

Clicked custom dropdown button to open menu for final selection at (151, 240) on xpath=//span[@id='number-button']
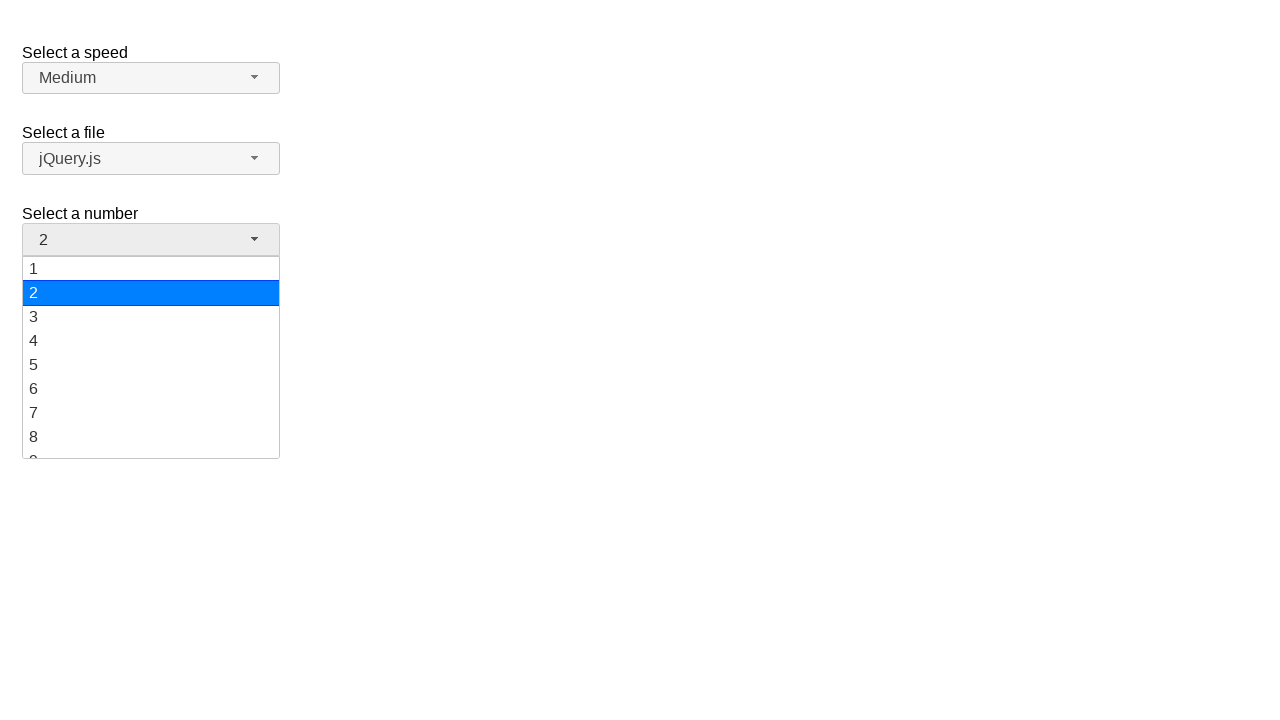

Dropdown menu appeared with options
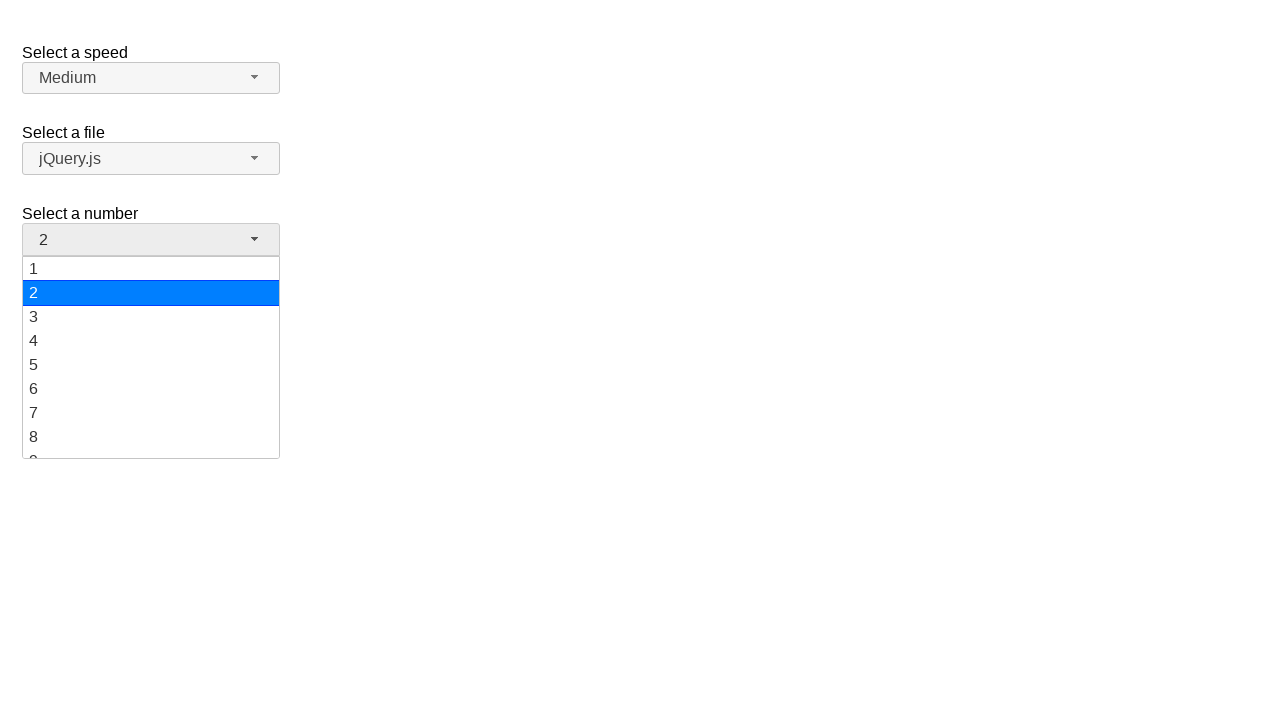

Selected value '16' from the custom dropdown at (151, 373) on xpath=//ul[@id='number-menu']//div[text()='16']
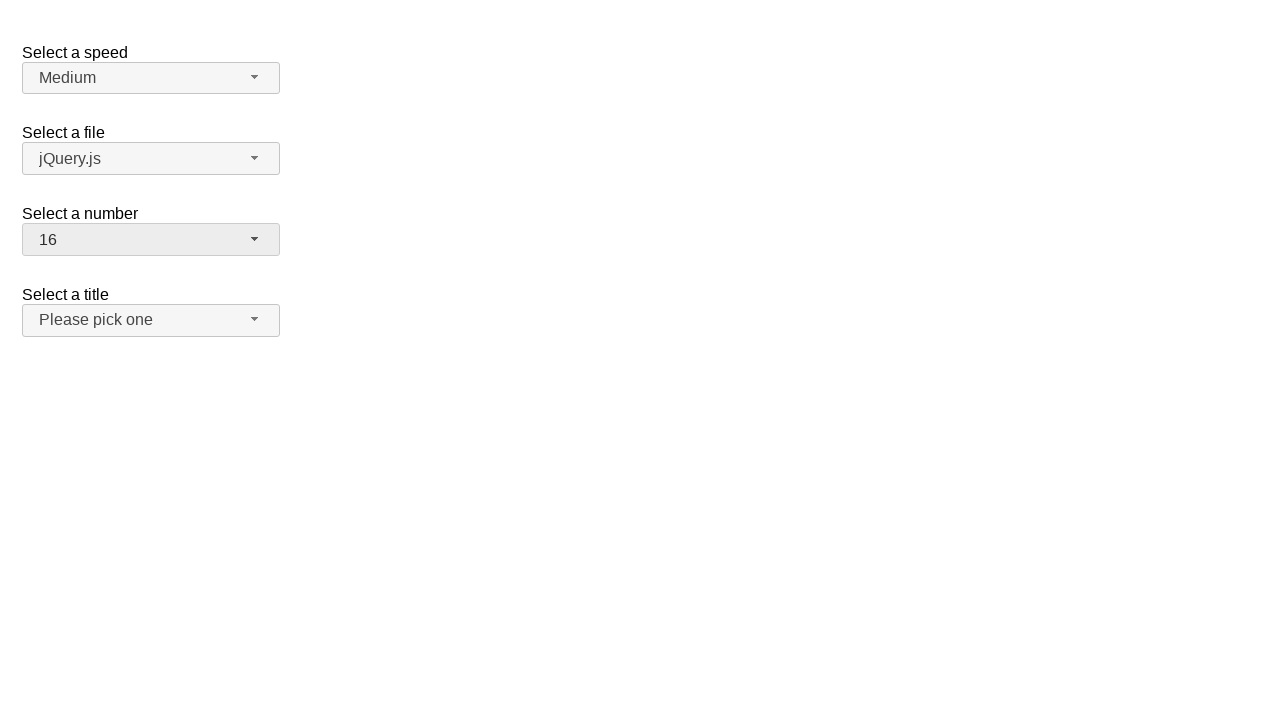

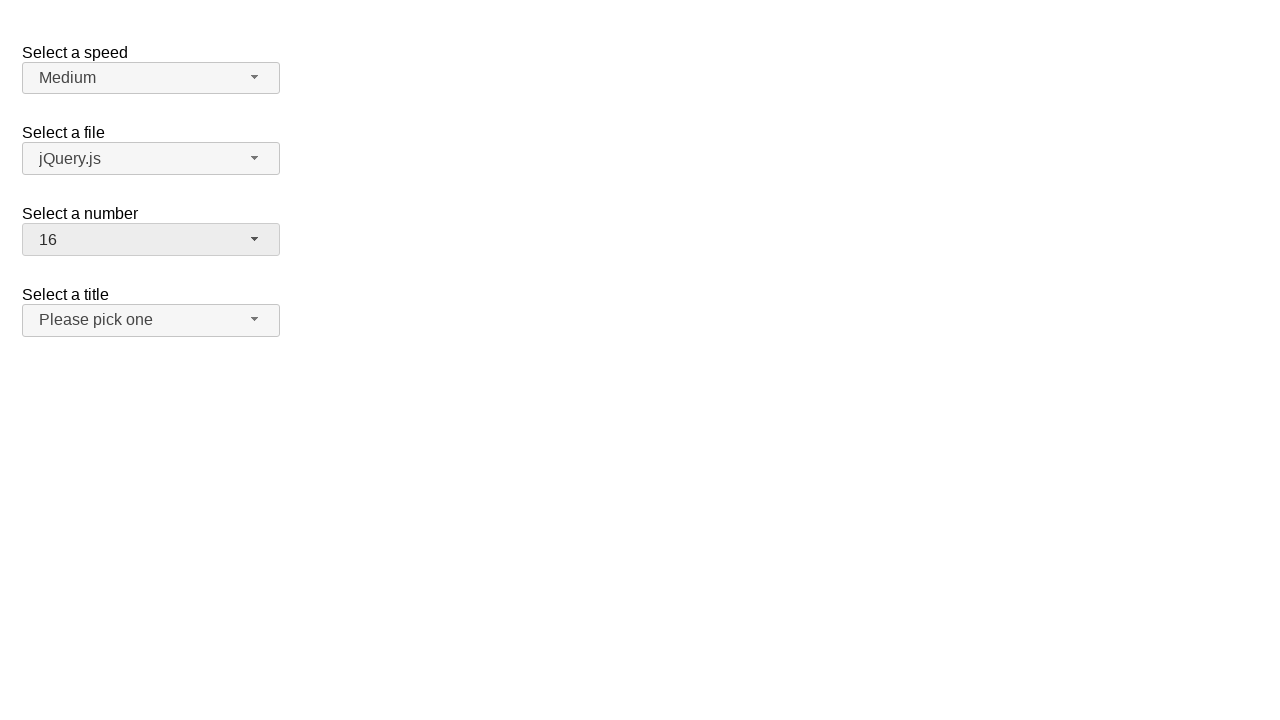